Tests dynamic loading functionality by clicking a start button and waiting for "Hello World!" text to appear on the page

Starting URL: http://the-internet.herokuapp.com/dynamic_loading/2

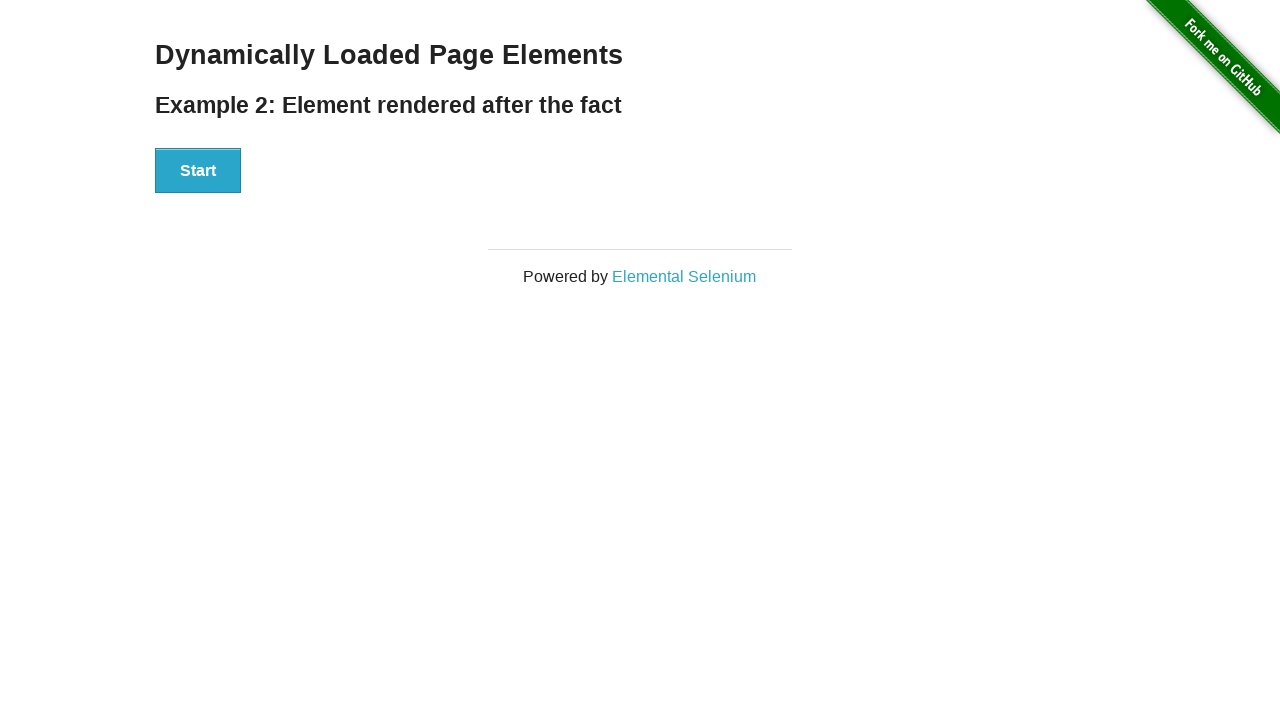

Navigated to dynamic loading page
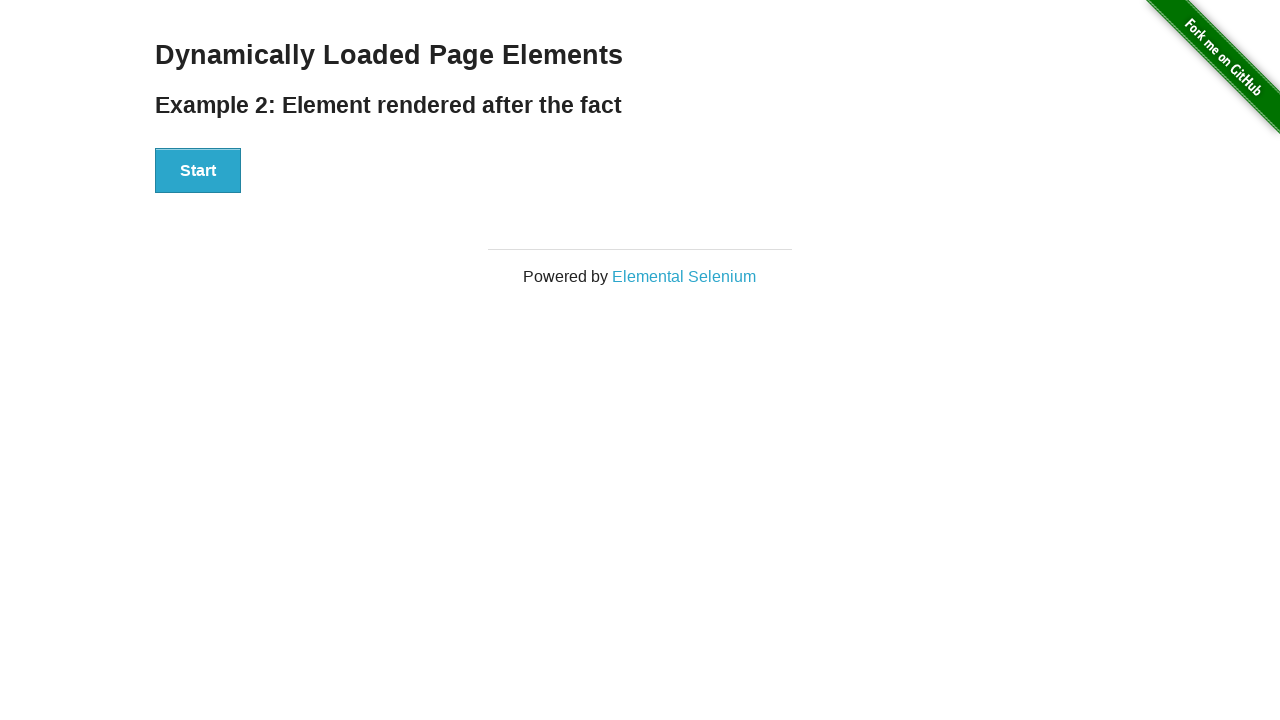

Clicked start button at (198, 171) on xpath=//button
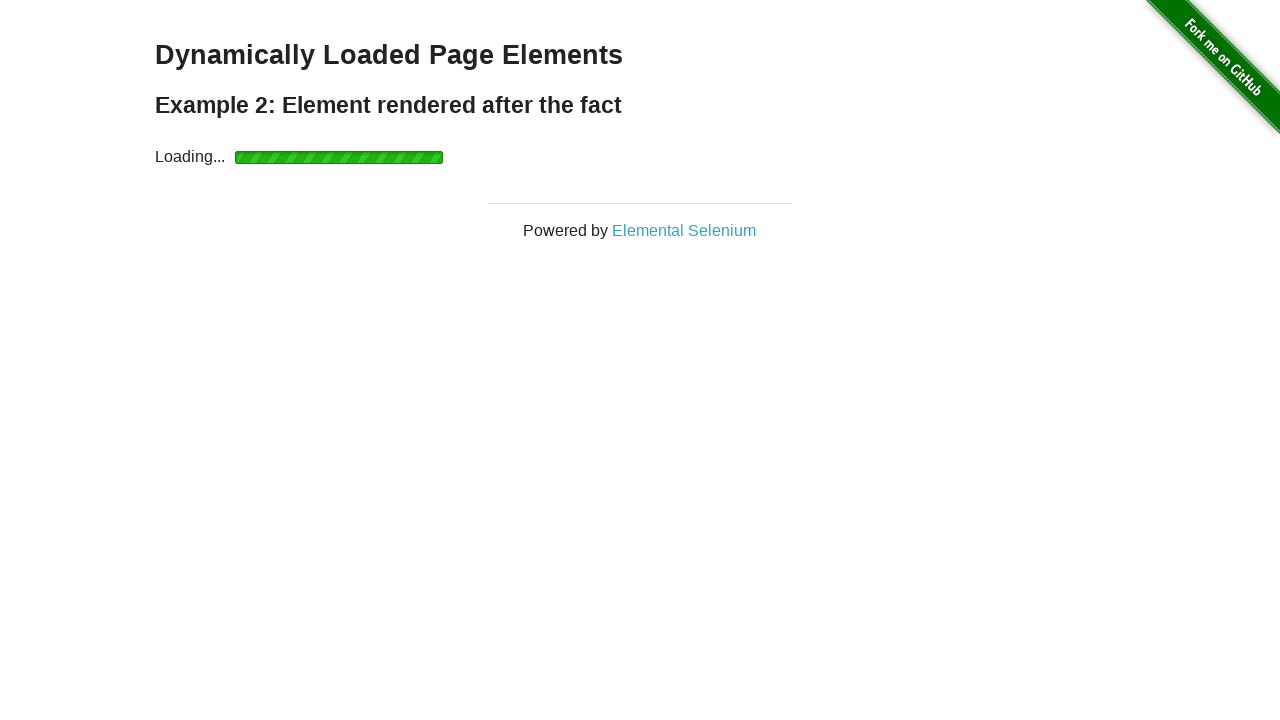

Waited for finish element to appear
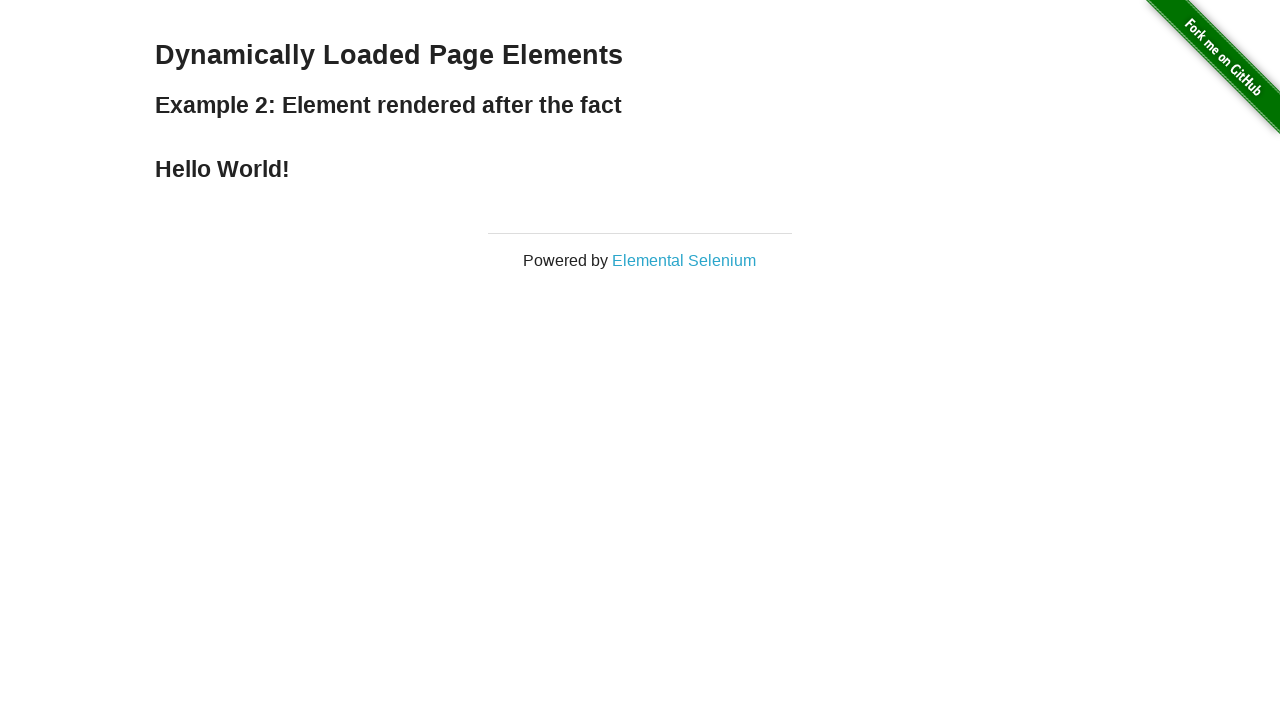

Located finish element
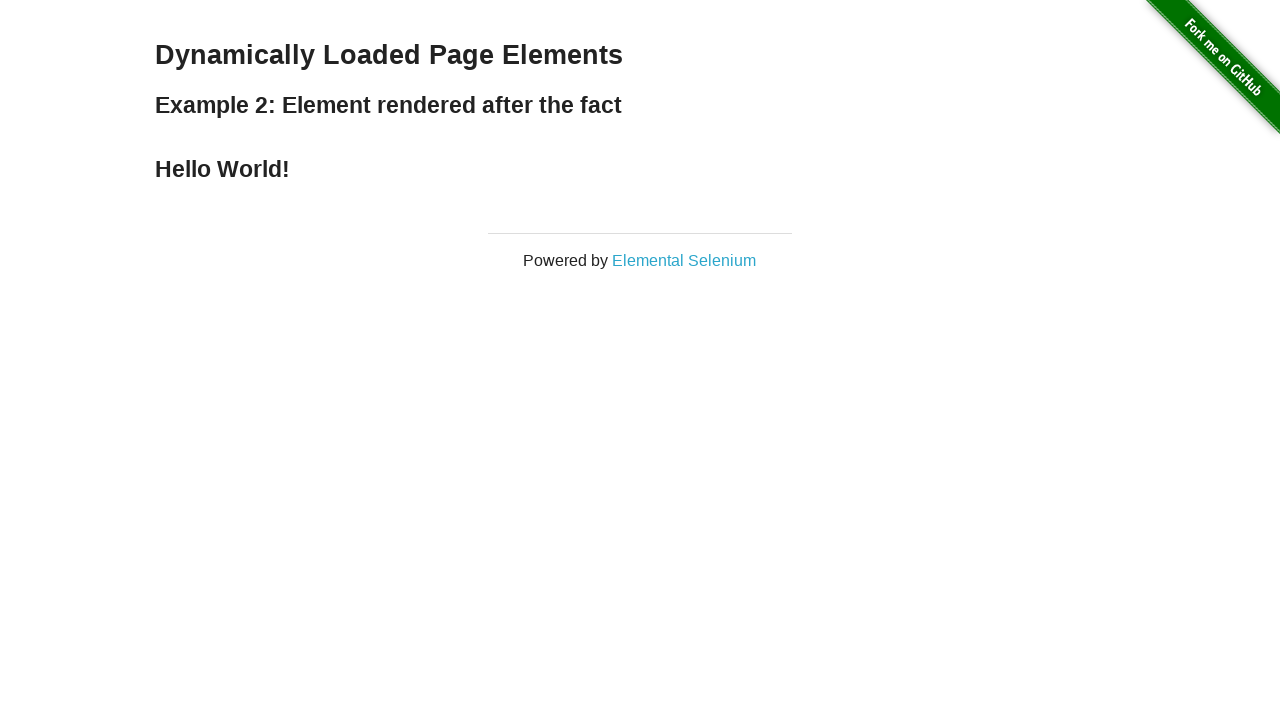

Verified 'Hello World!' text appeared successfully
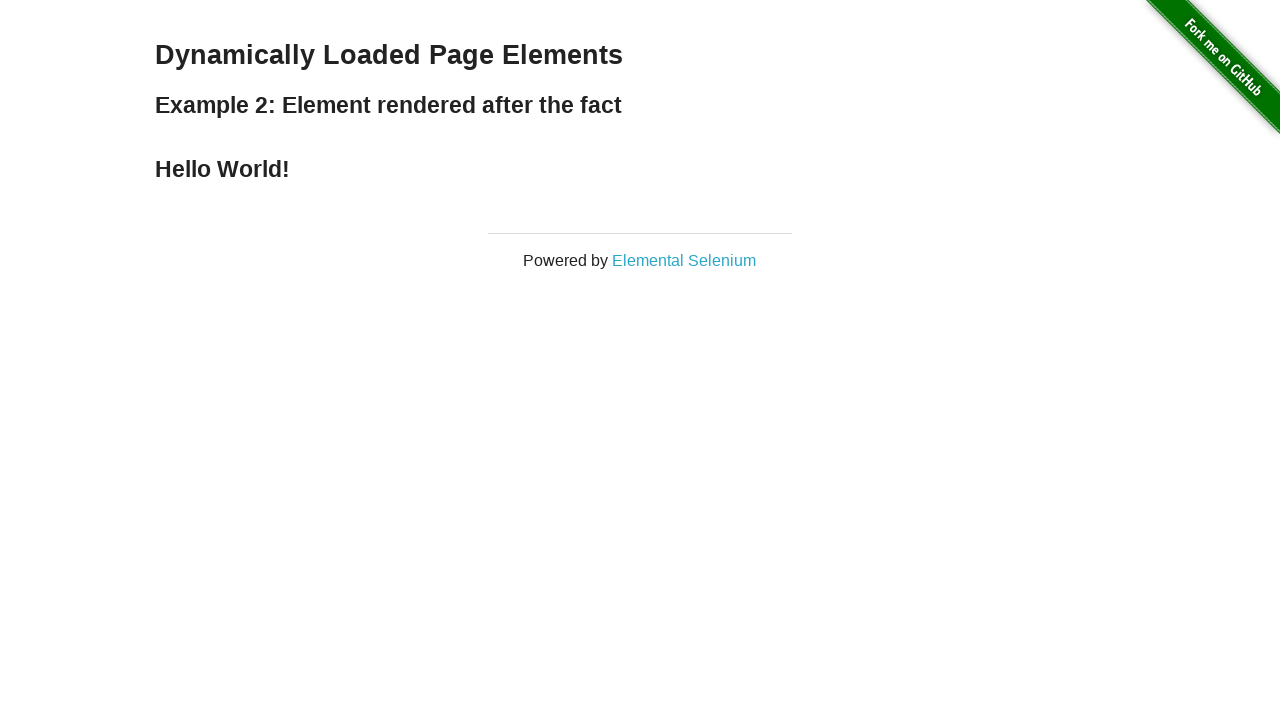

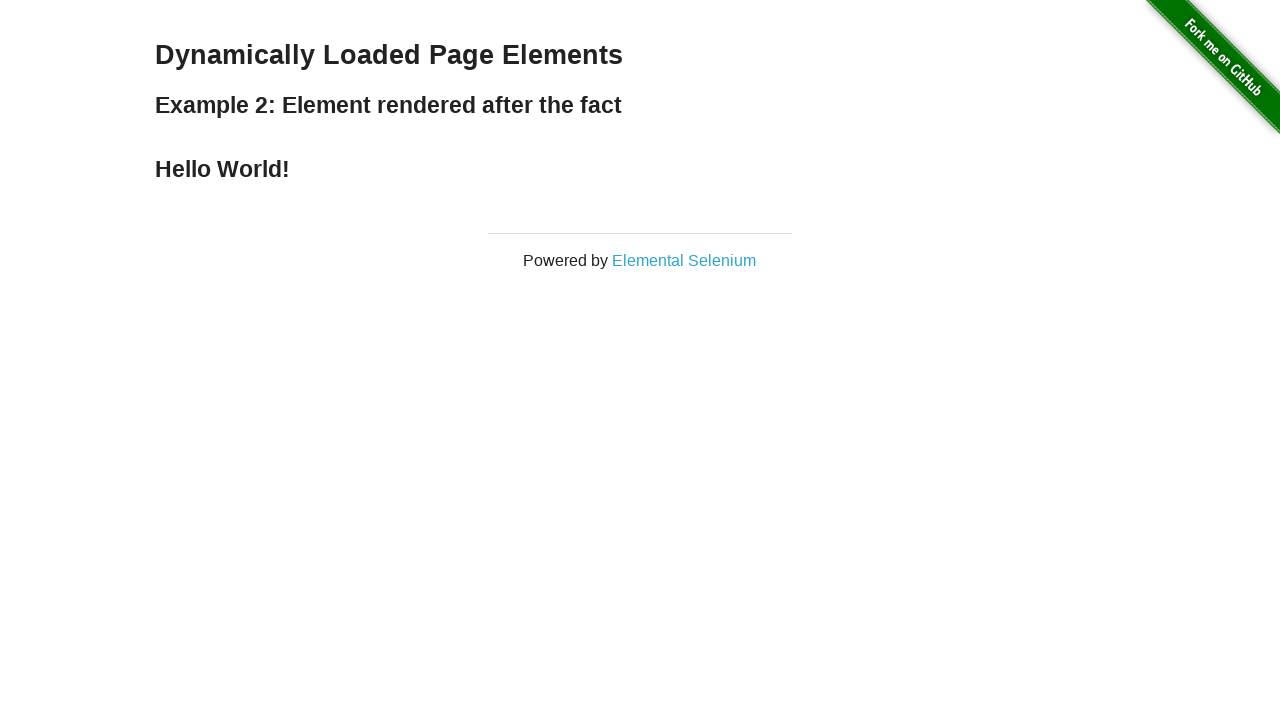